Tests static dropdown selection by selecting an option from a currency dropdown using index-based selection

Starting URL: https://rahulshettyacademy.com/dropdownsPractise/

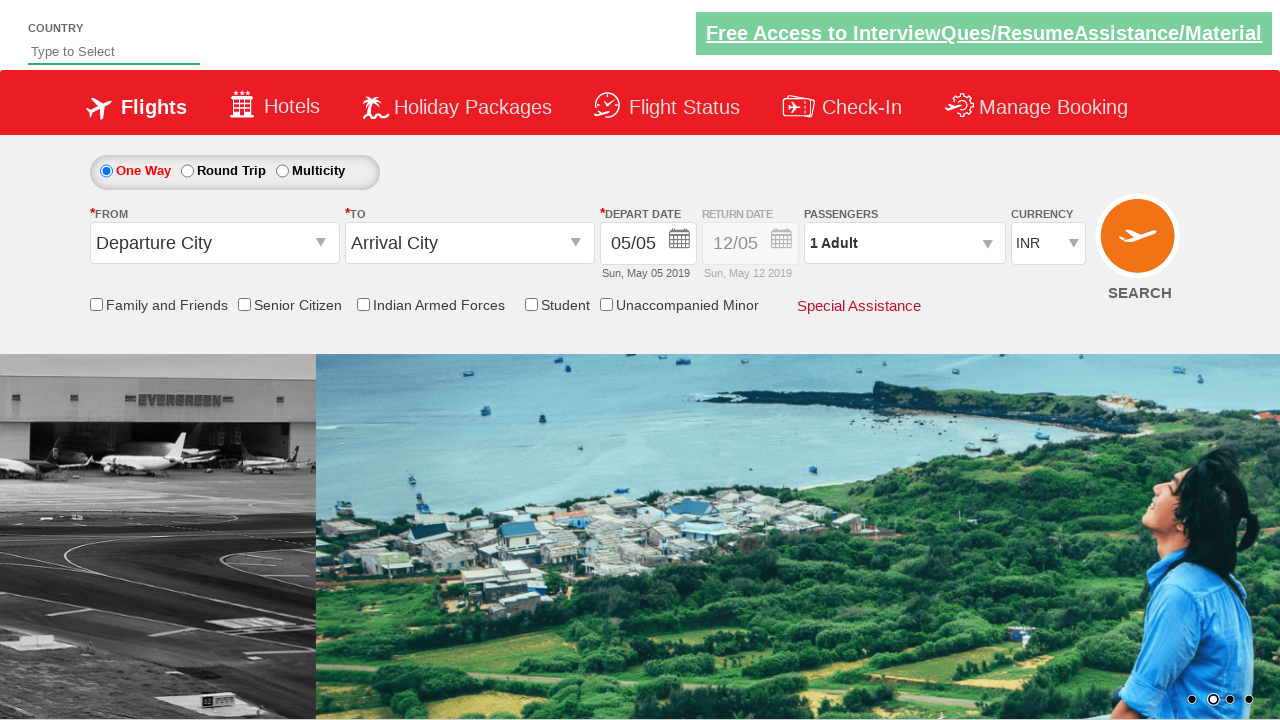

Navigated to dropdown practice page
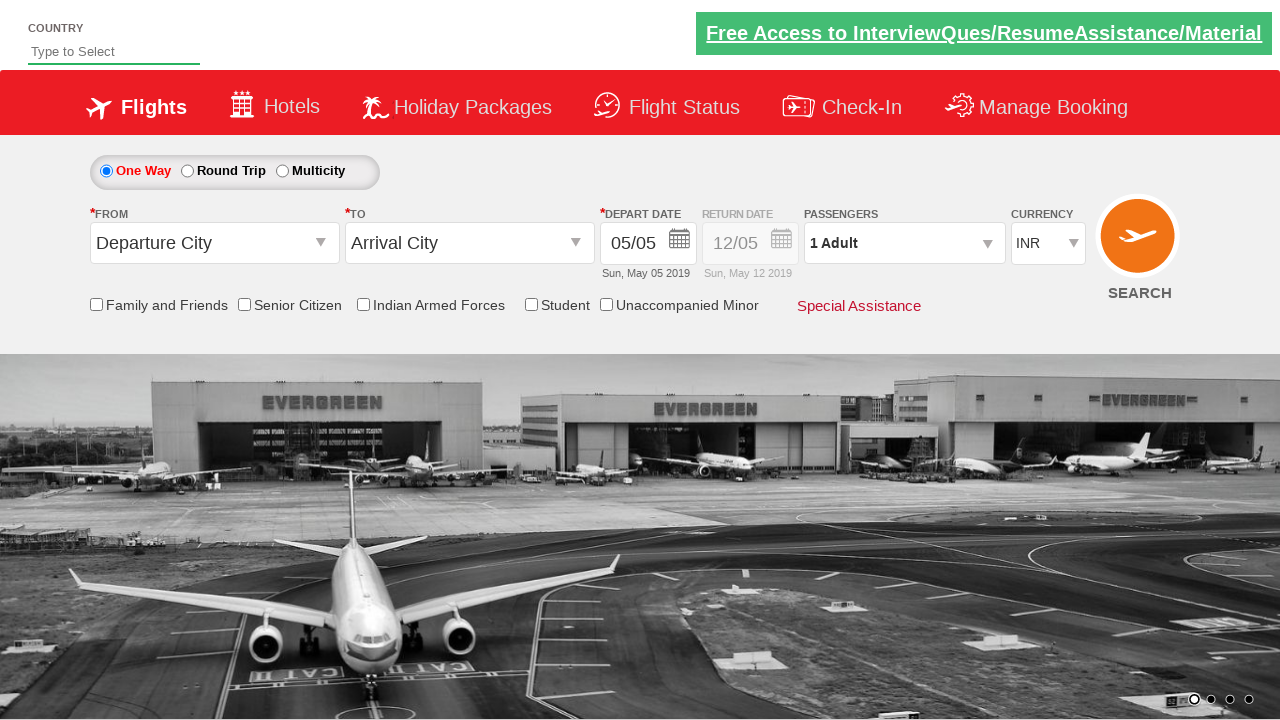

Selected currency dropdown option at index 2 (third option) on #ctl00_mainContent_DropDownListCurrency
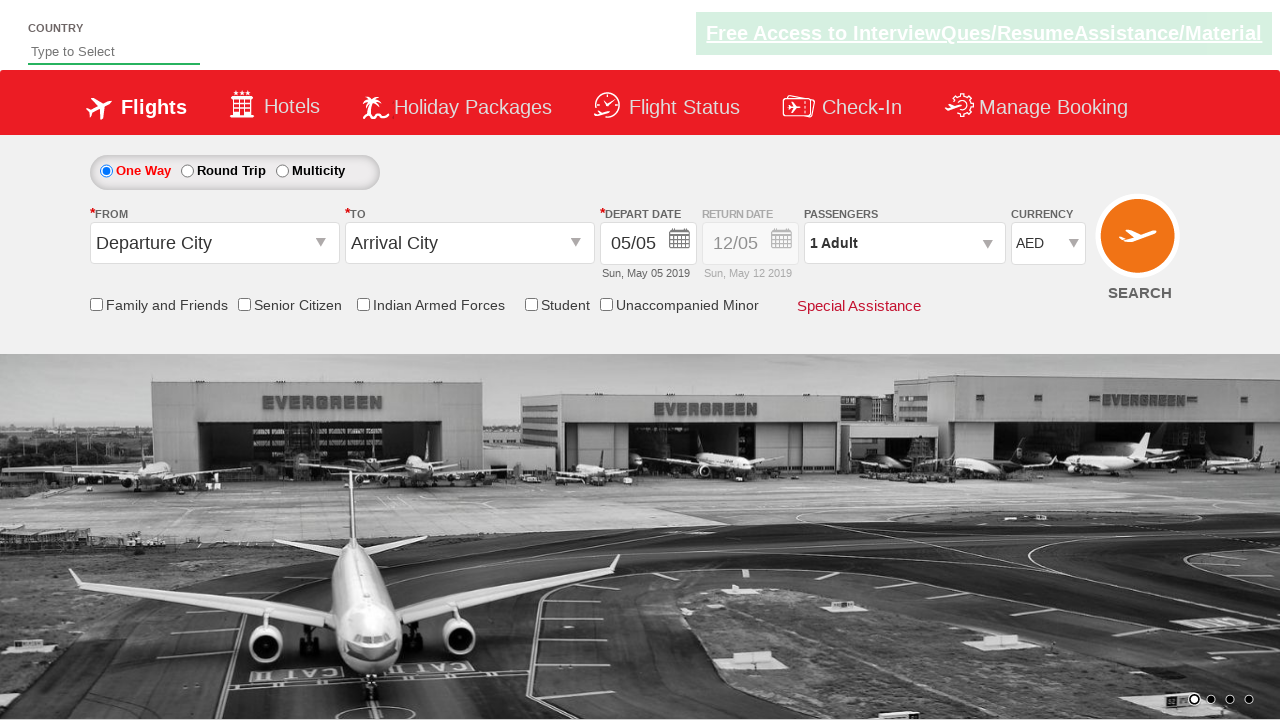

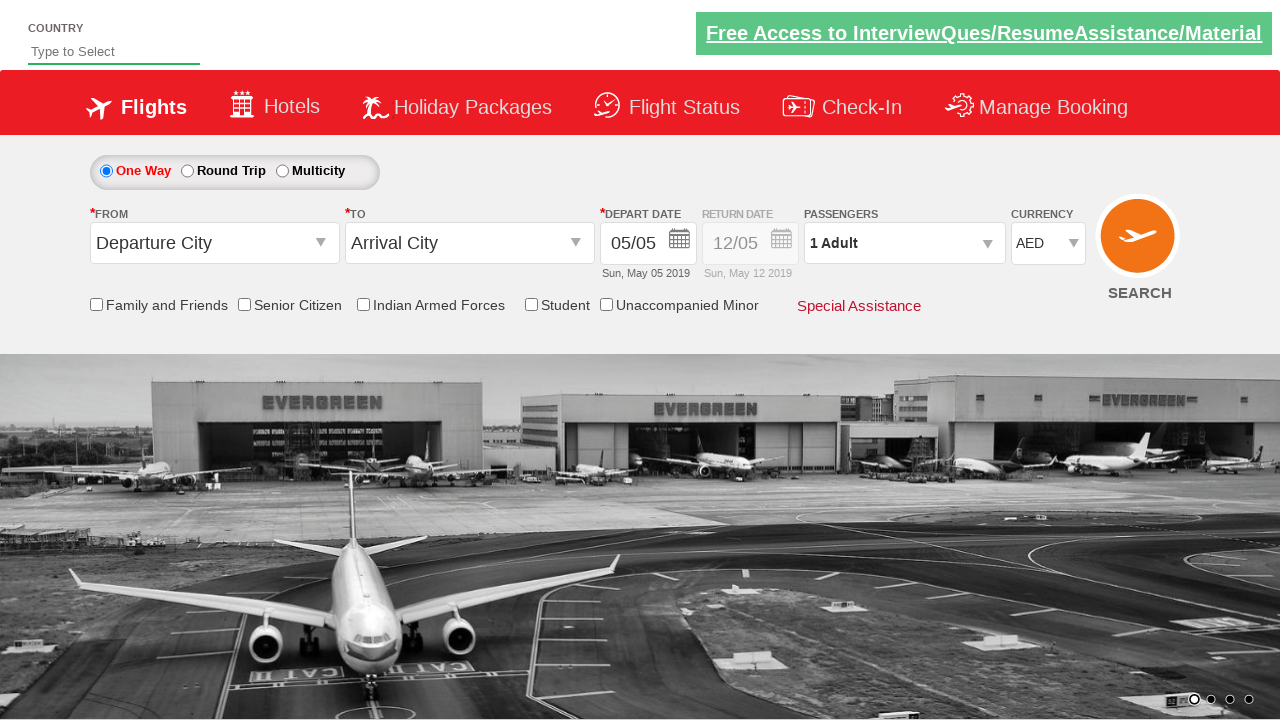